Tests a math problem form by reading two numbers, calculating their sum, selecting the result from a dropdown, and submitting the form

Starting URL: http://suninjuly.github.io/selects1.html

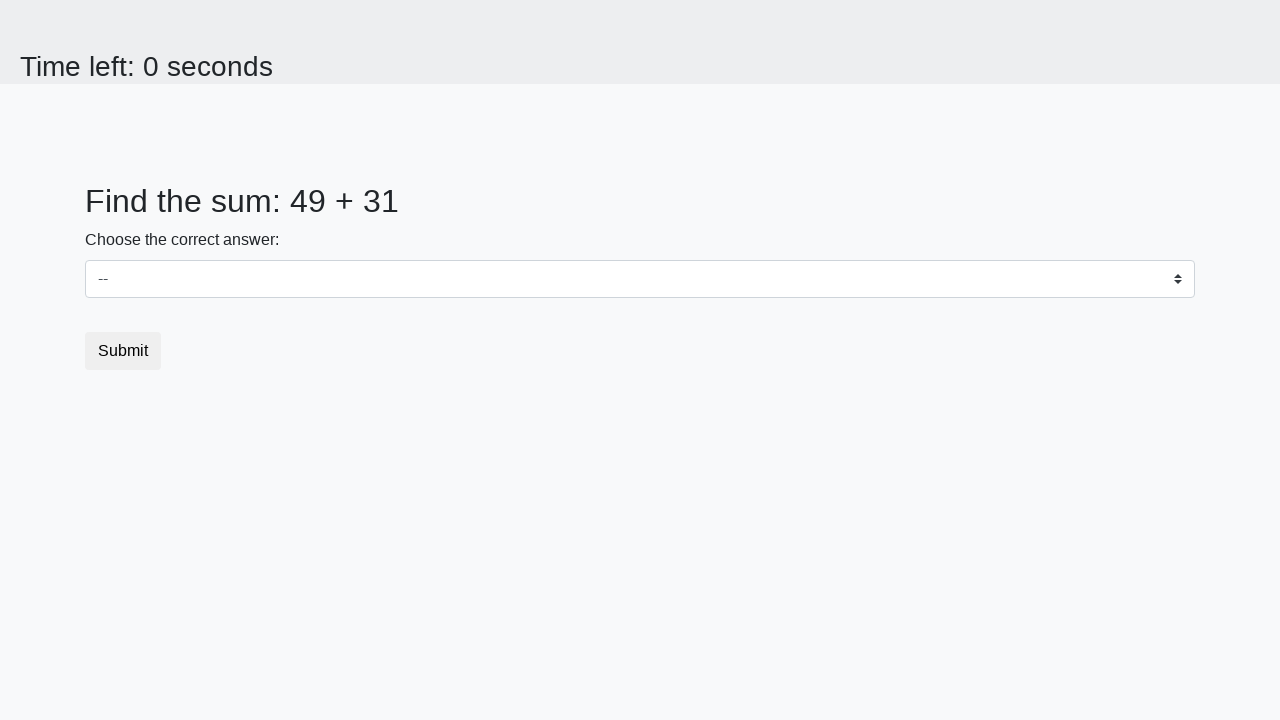

Retrieved first number from #num1 element
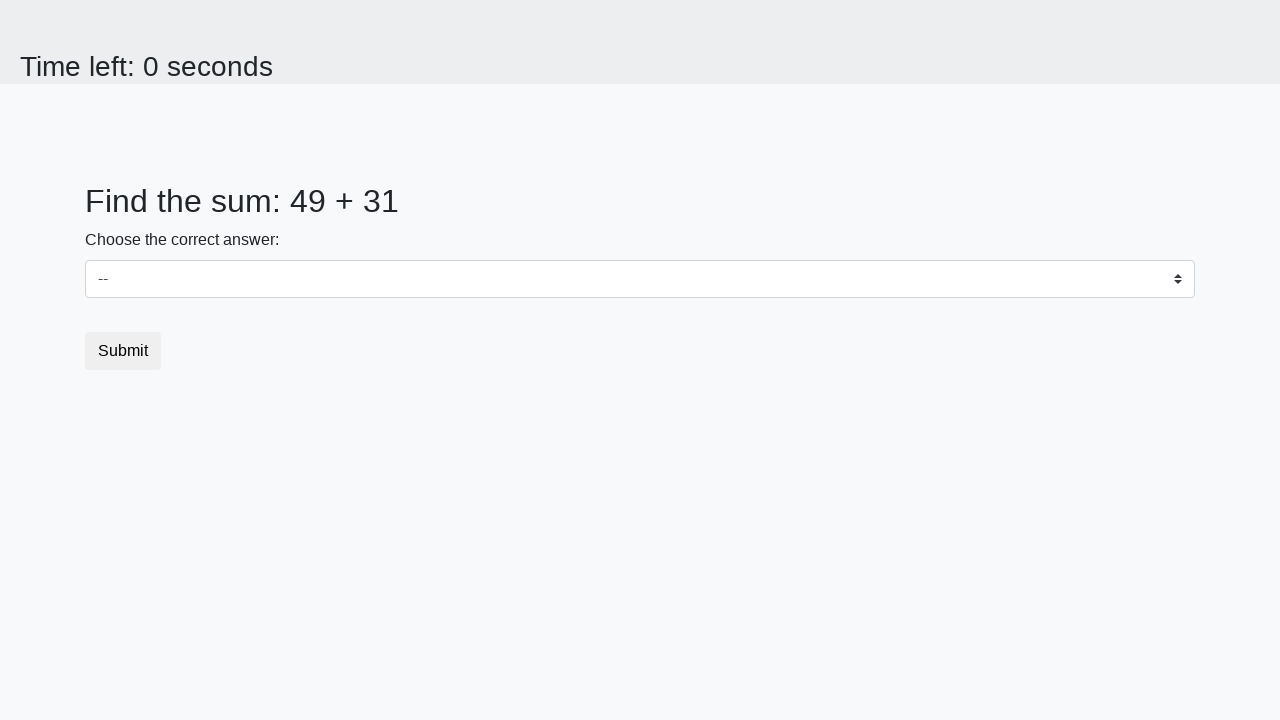

Retrieved second number from #num2 element
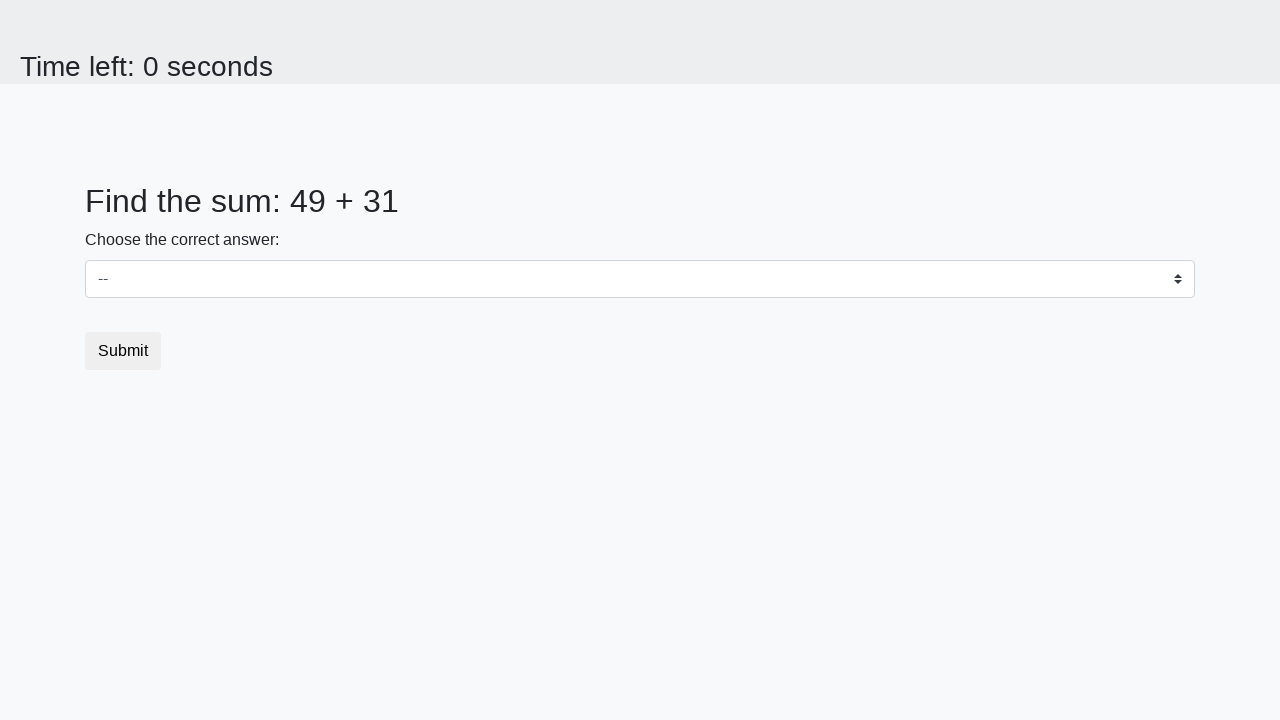

Calculated sum of 49 + 31 = 80
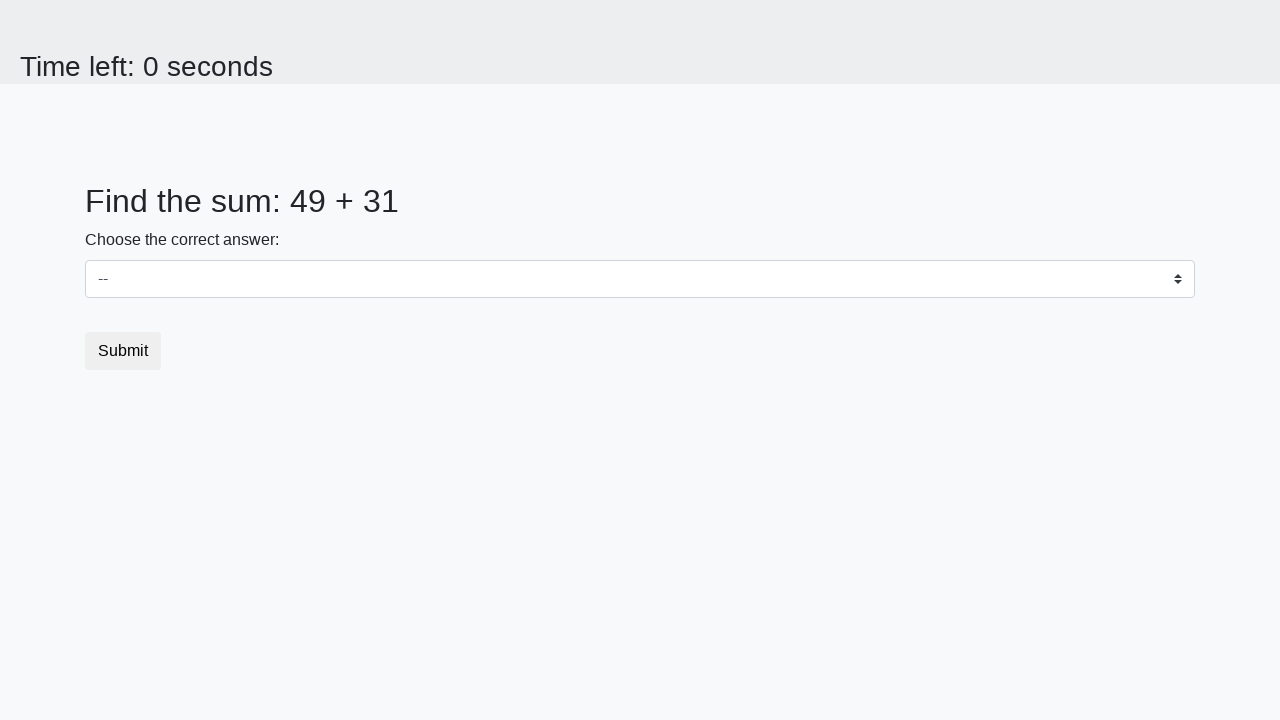

Clicked on the dropdown menu at (640, 279) on select#dropdown
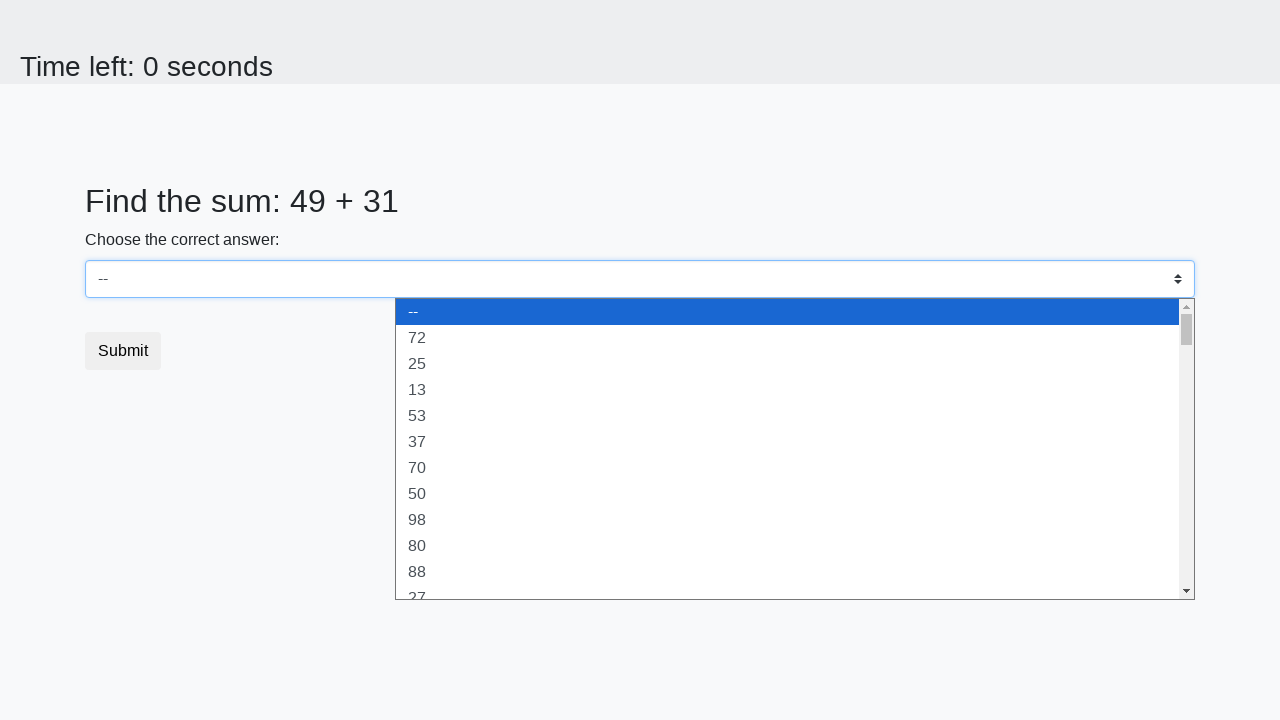

Selected calculated sum 80 from dropdown on select#dropdown
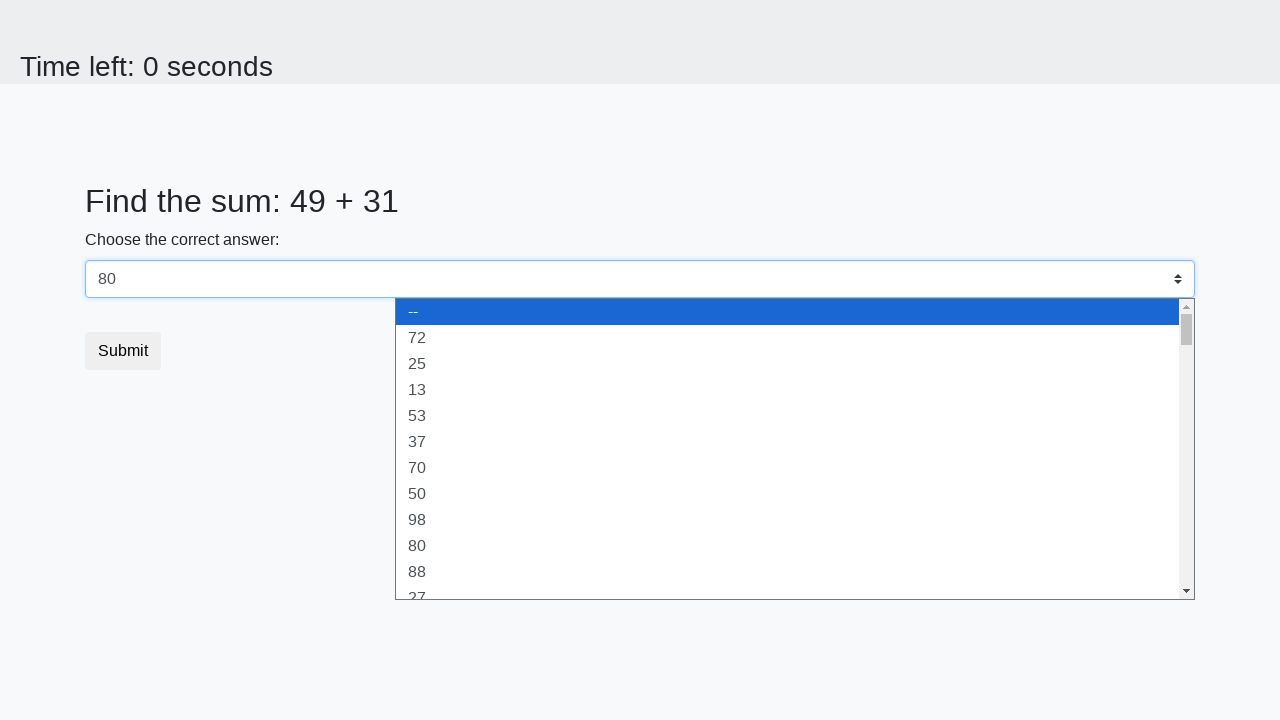

Clicked submit button to submit the form at (123, 351) on button[type="submit"]
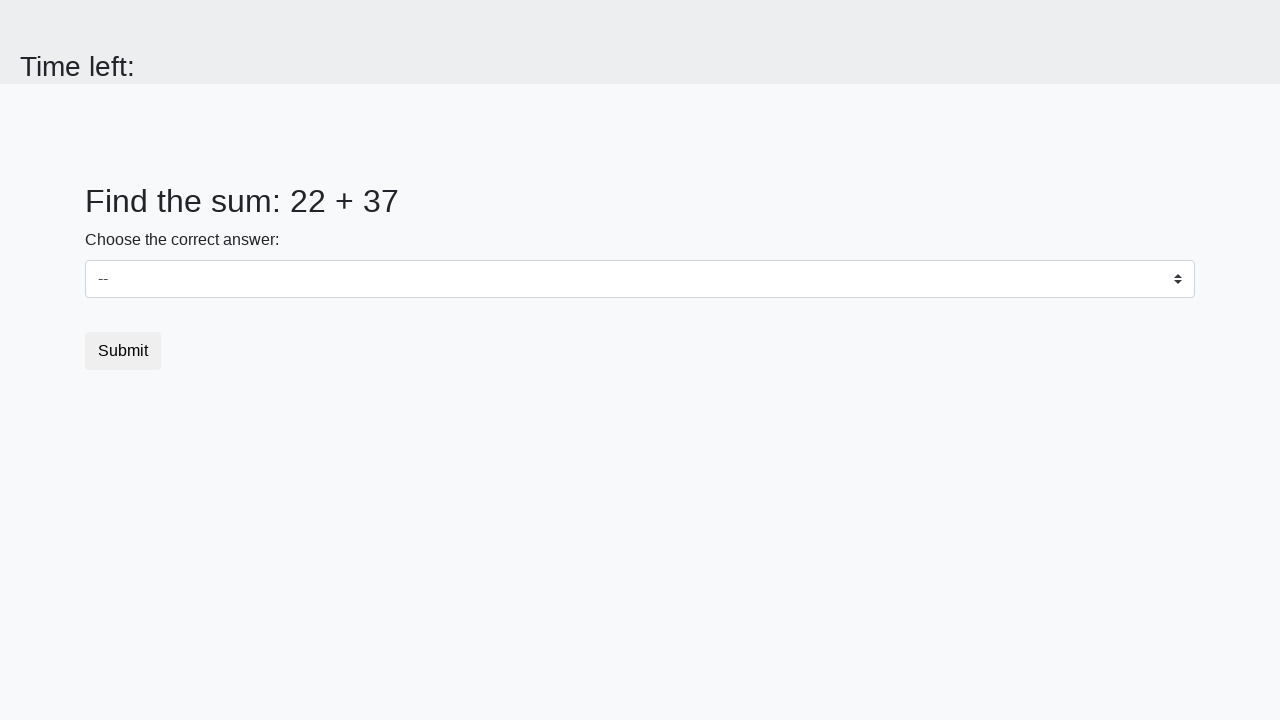

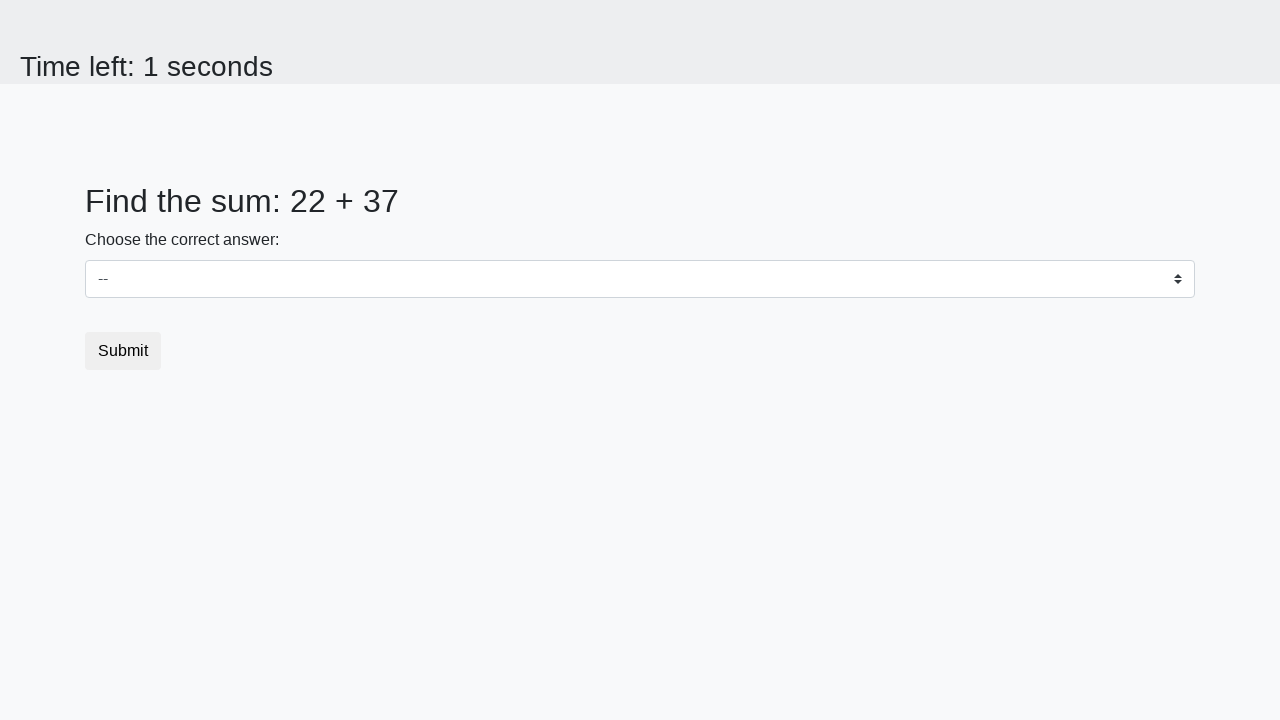